Tests iframe handling by switching to an embedded iframe, verifying text content is visible, then switching back to the parent frame and clicking a link

Starting URL: https://the-internet.herokuapp.com/iframe

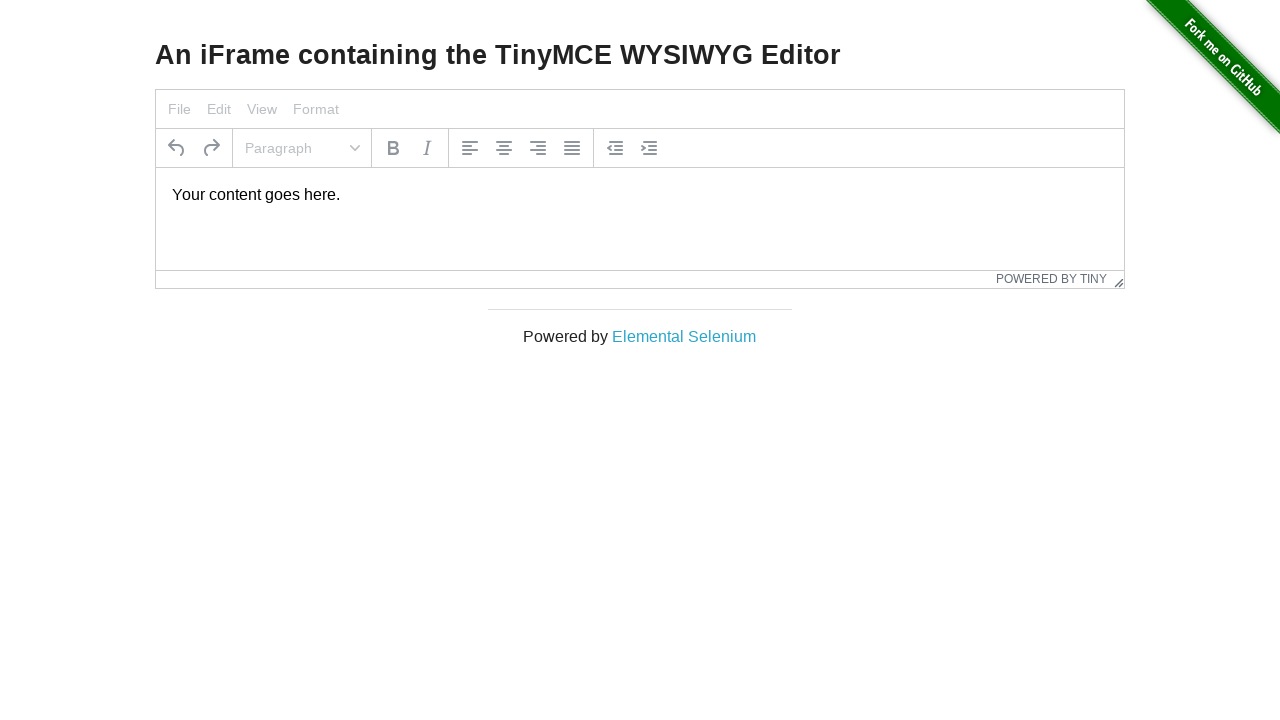

Navigated to iframe test page
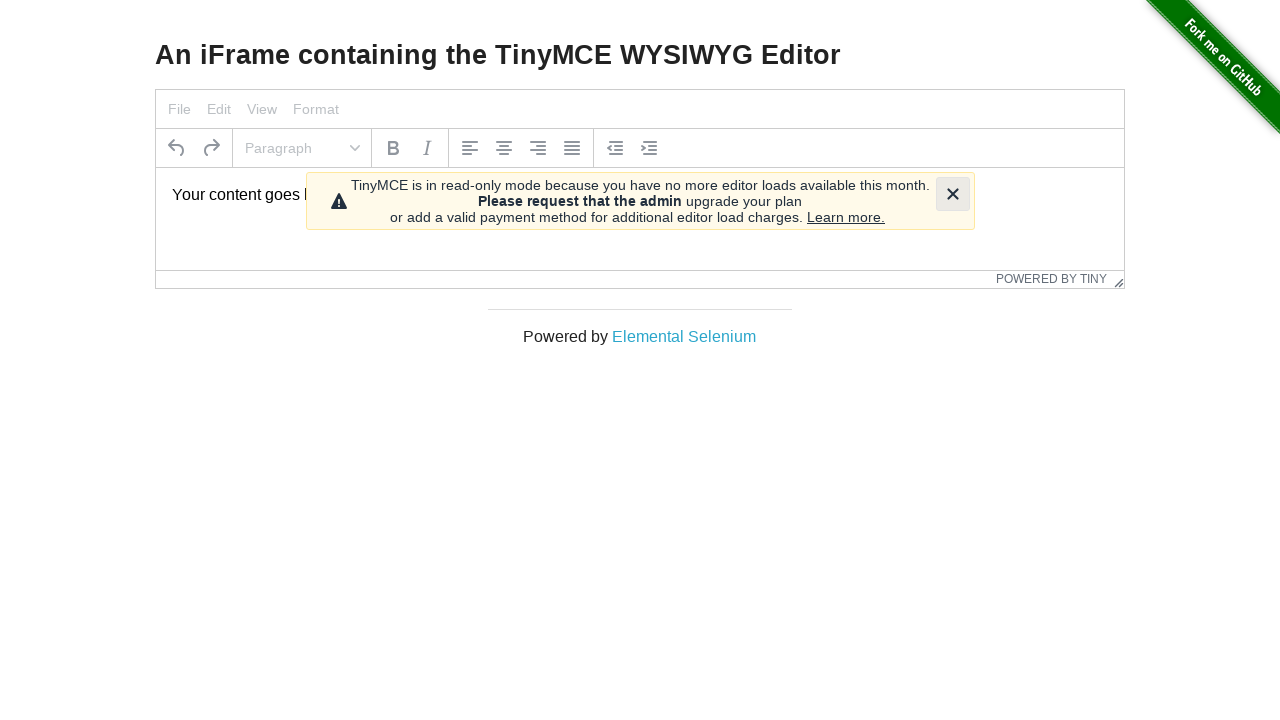

Located iframe element #mce_0_ifr
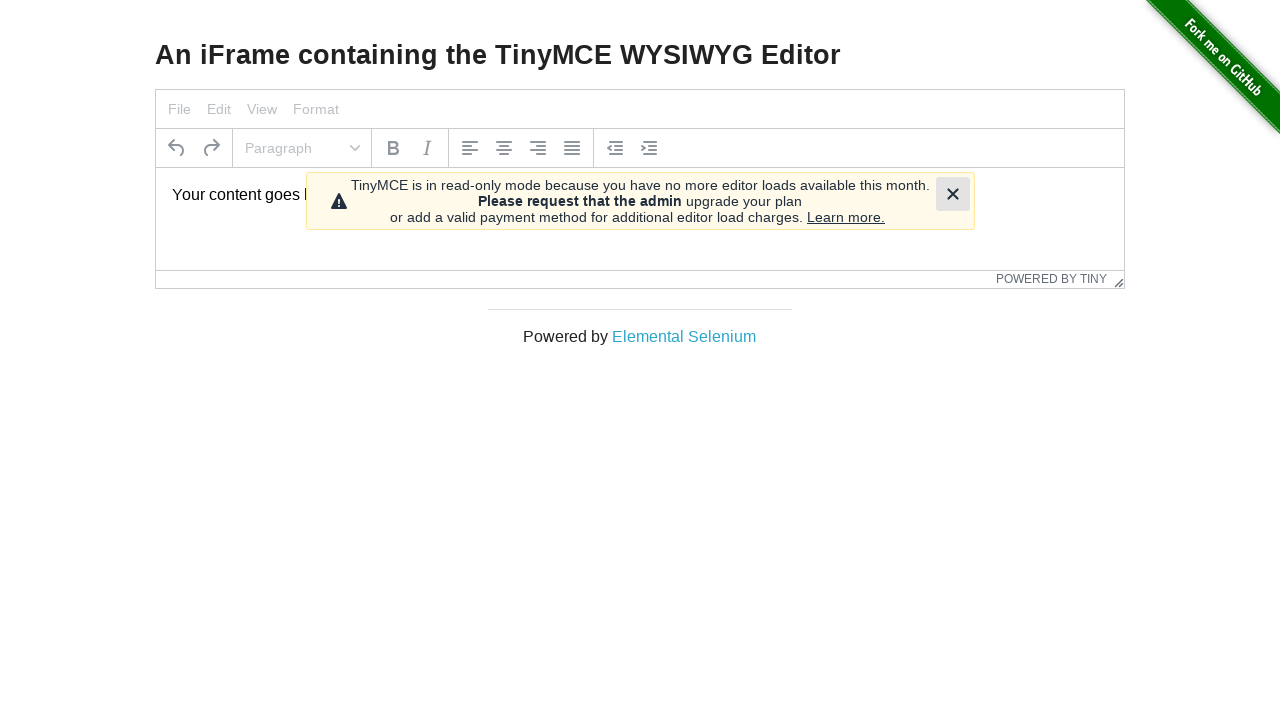

Located paragraph element within iframe
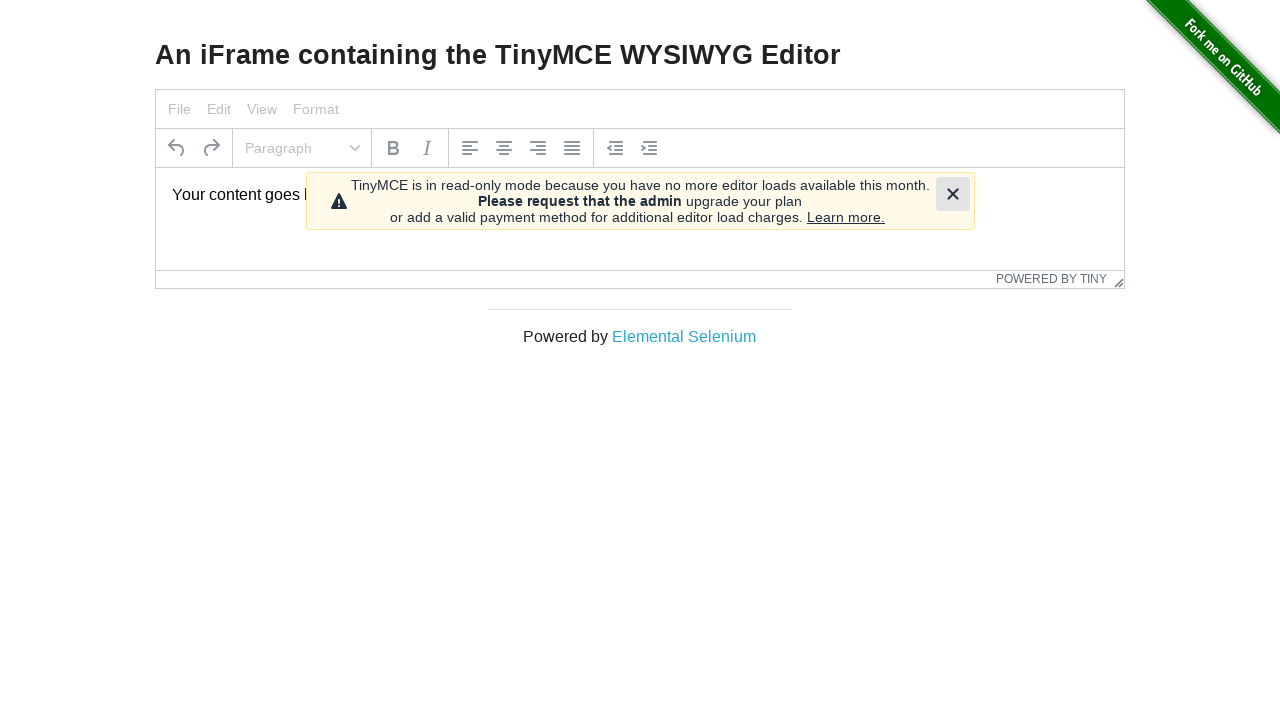

Verified paragraph text is visible in iframe
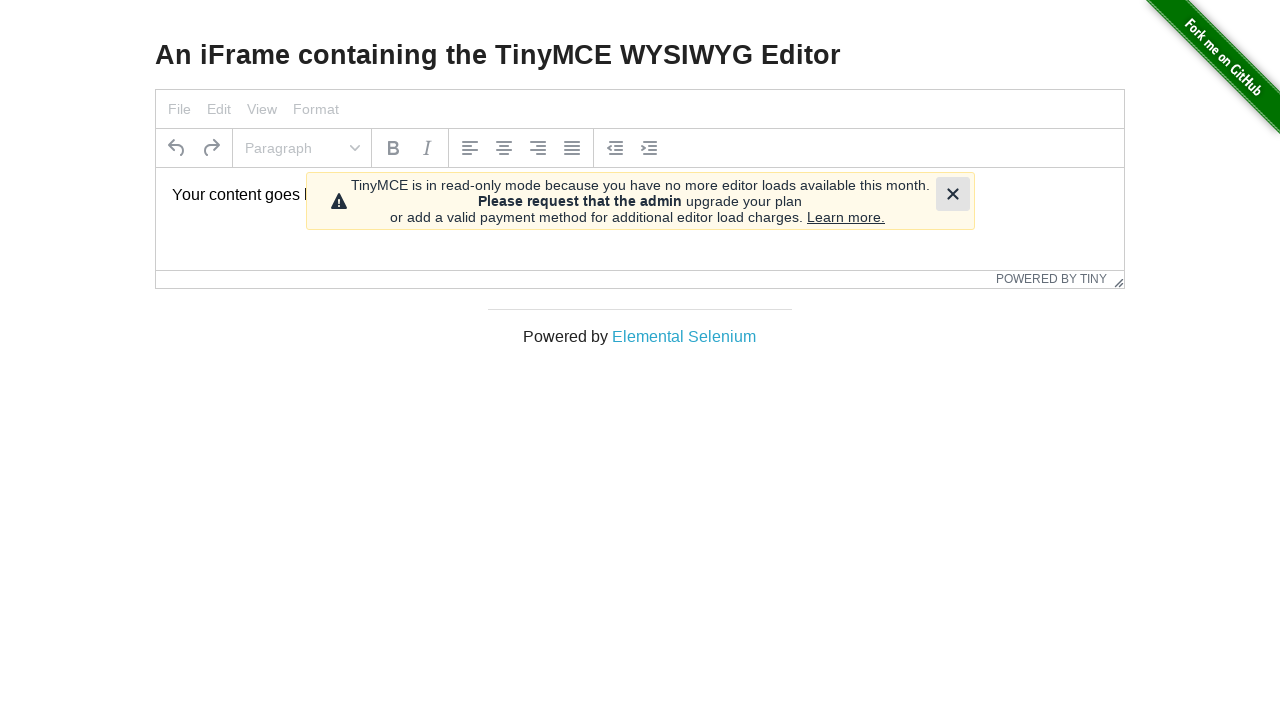

Clicked on Elemental Selenium link in parent frame at (684, 336) on text=Elemental Selenium
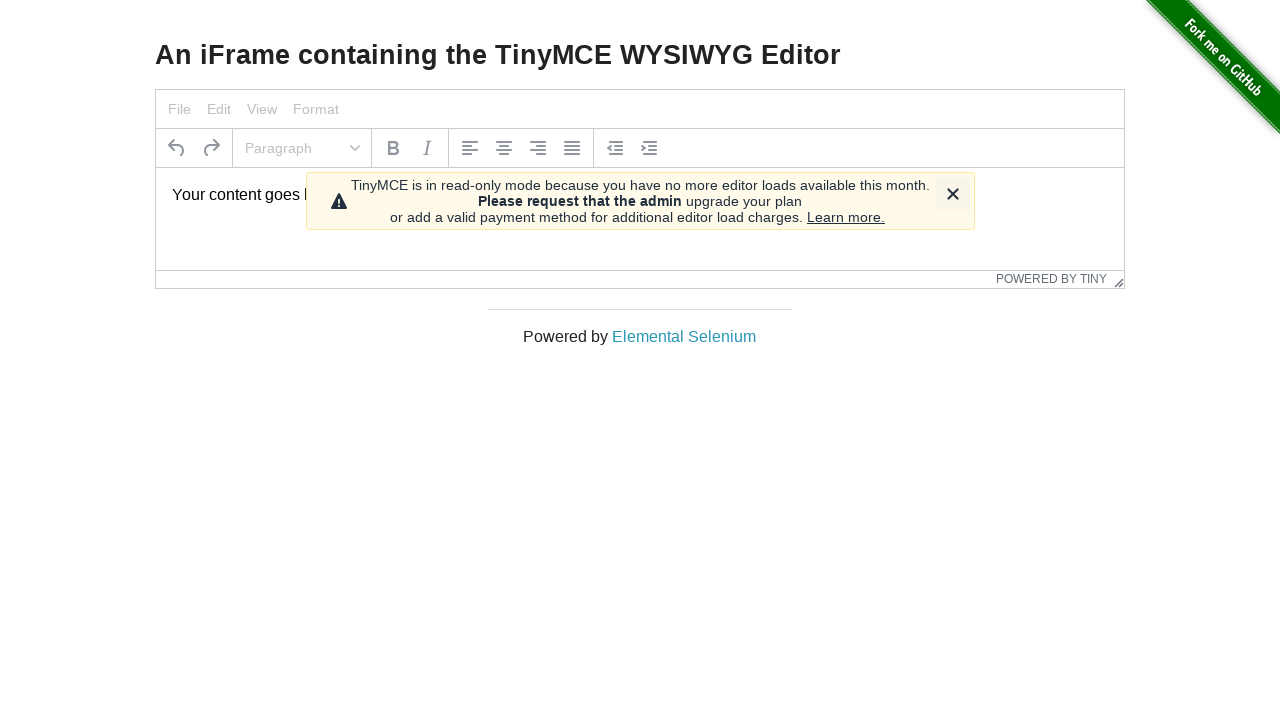

Waited for navigation to complete
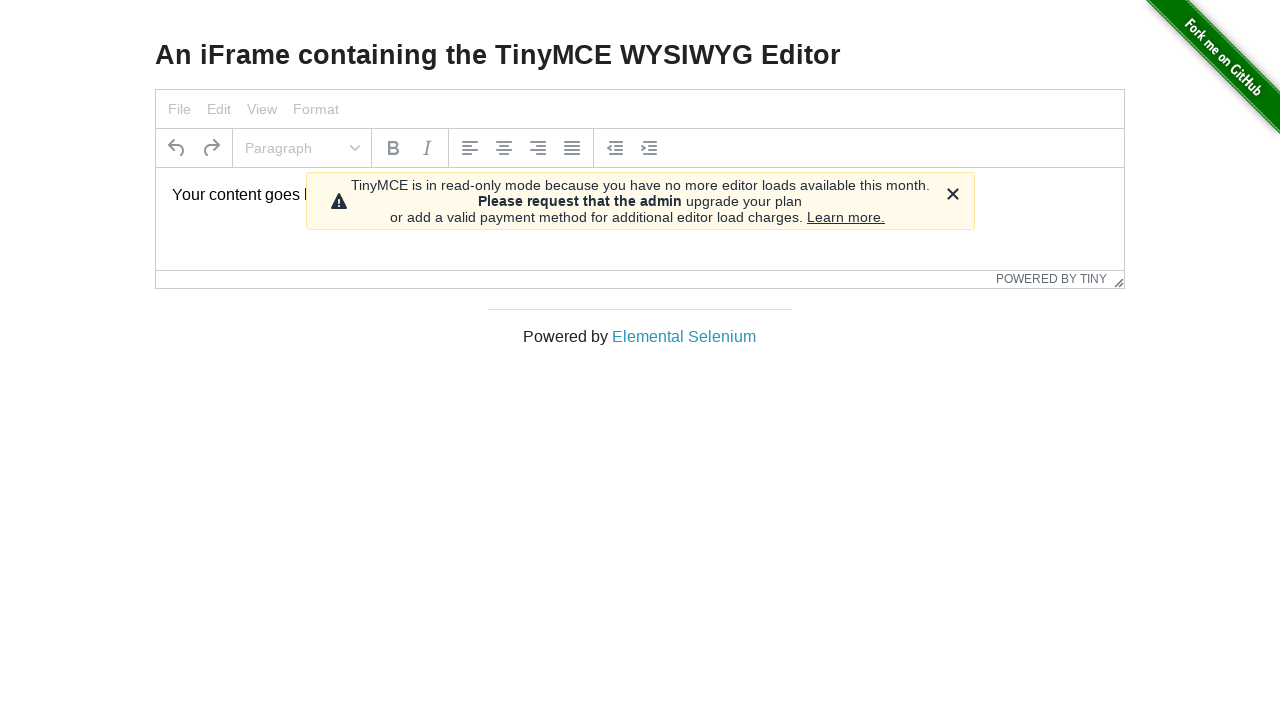

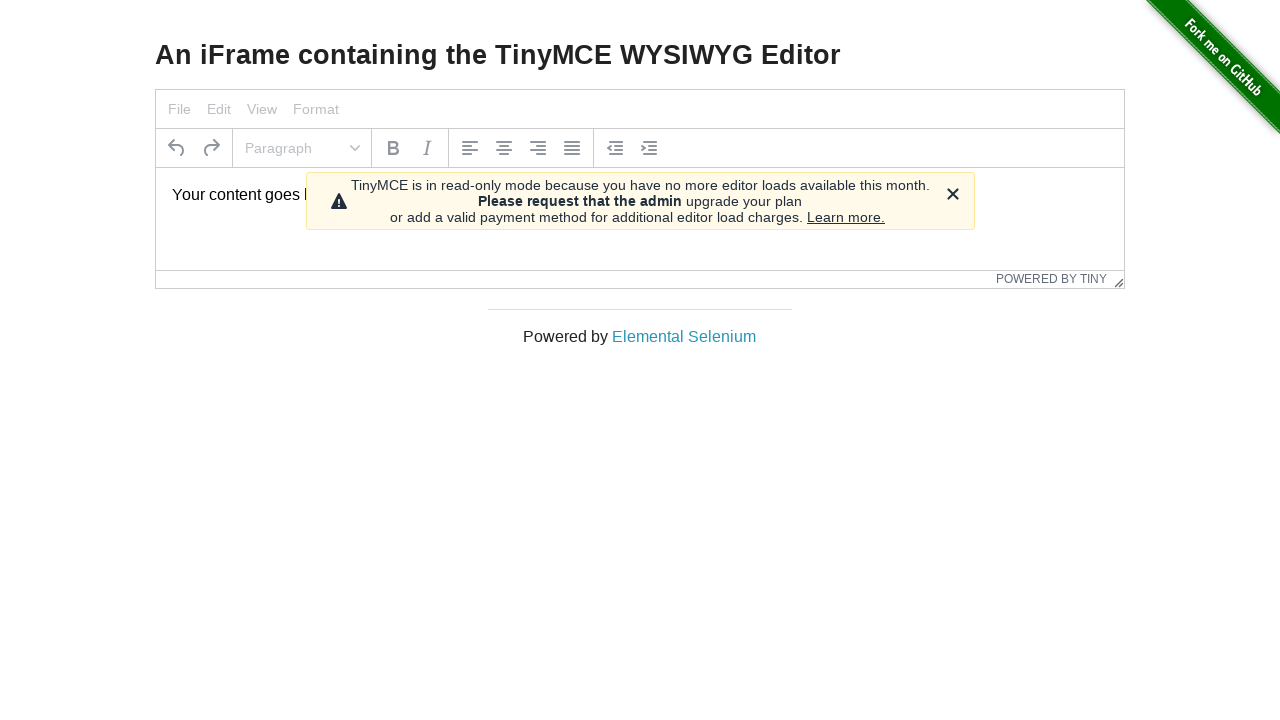